Tests the "show more" functionality on a restaurant listing page by clicking the show more button multiple times to load additional restaurant entries.

Starting URL: https://www.lounaat.info/turku

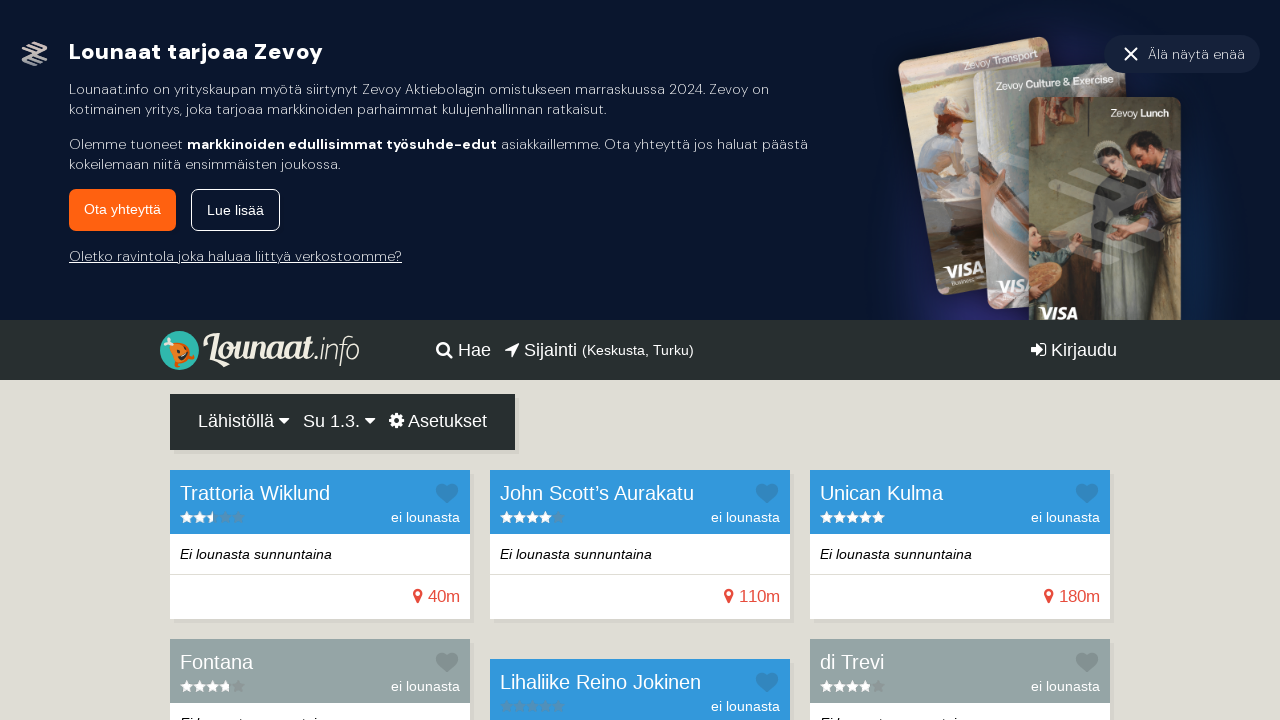

Waited for 'show more' button to be available on restaurant listing page
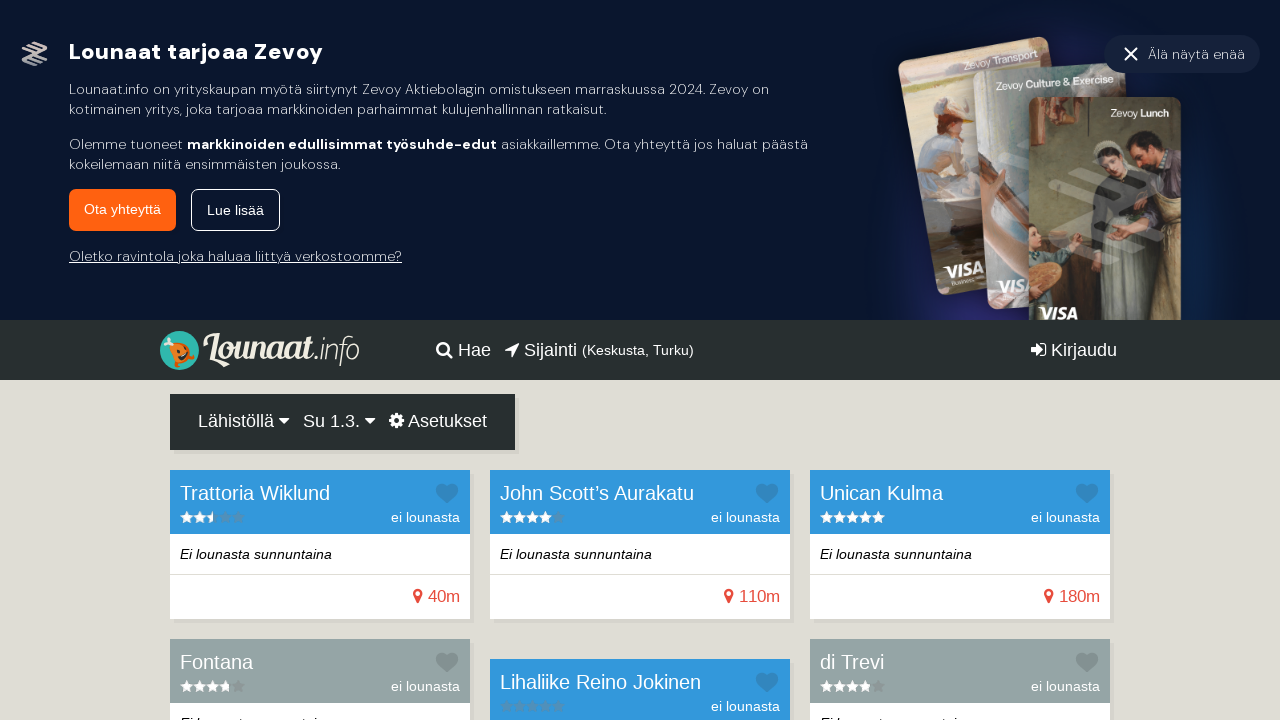

Clicked 'show more' button (attempt 1/5) at (640, 481) on .button.showmore
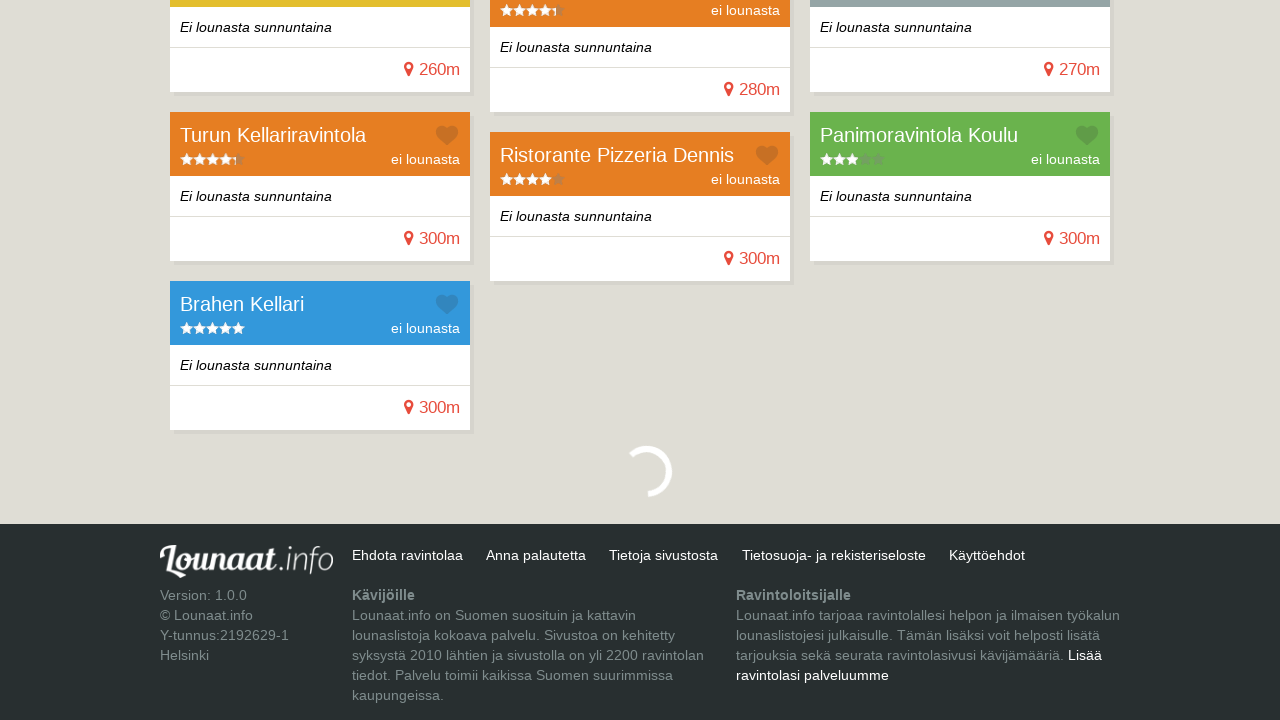

Waited for restaurant content to load
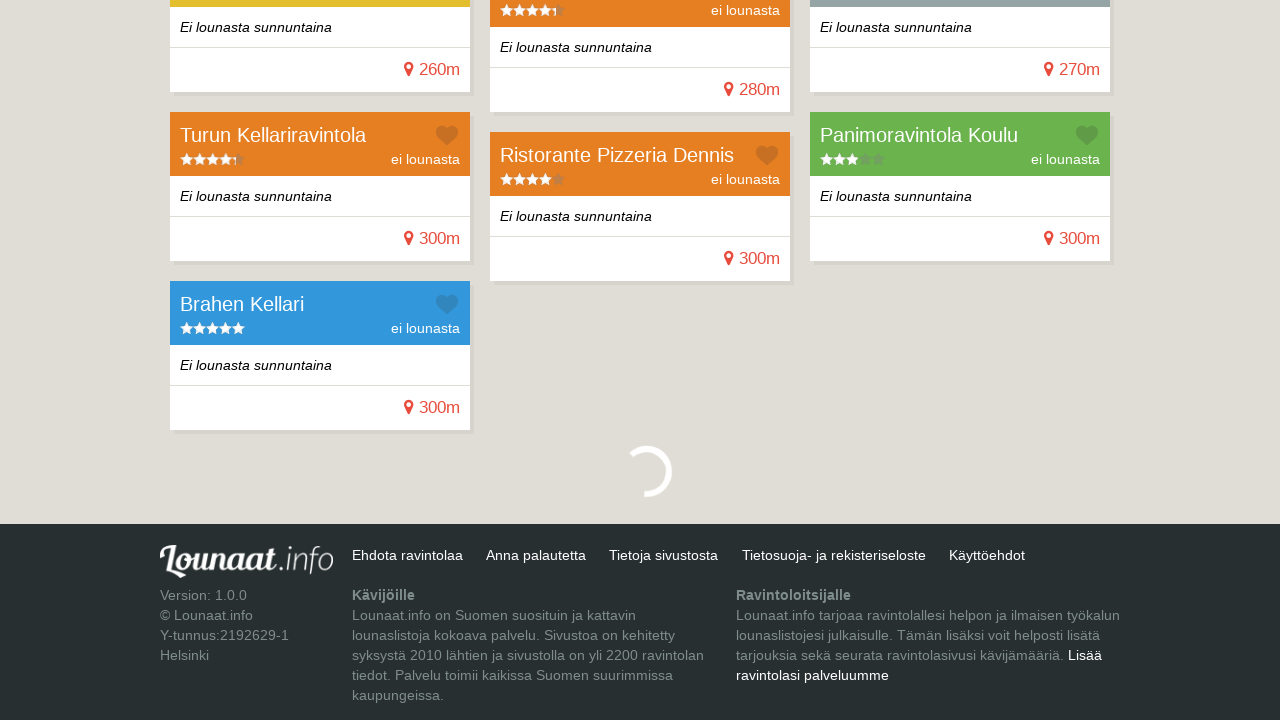

Page reload triggered due to click failure on .button.showmore
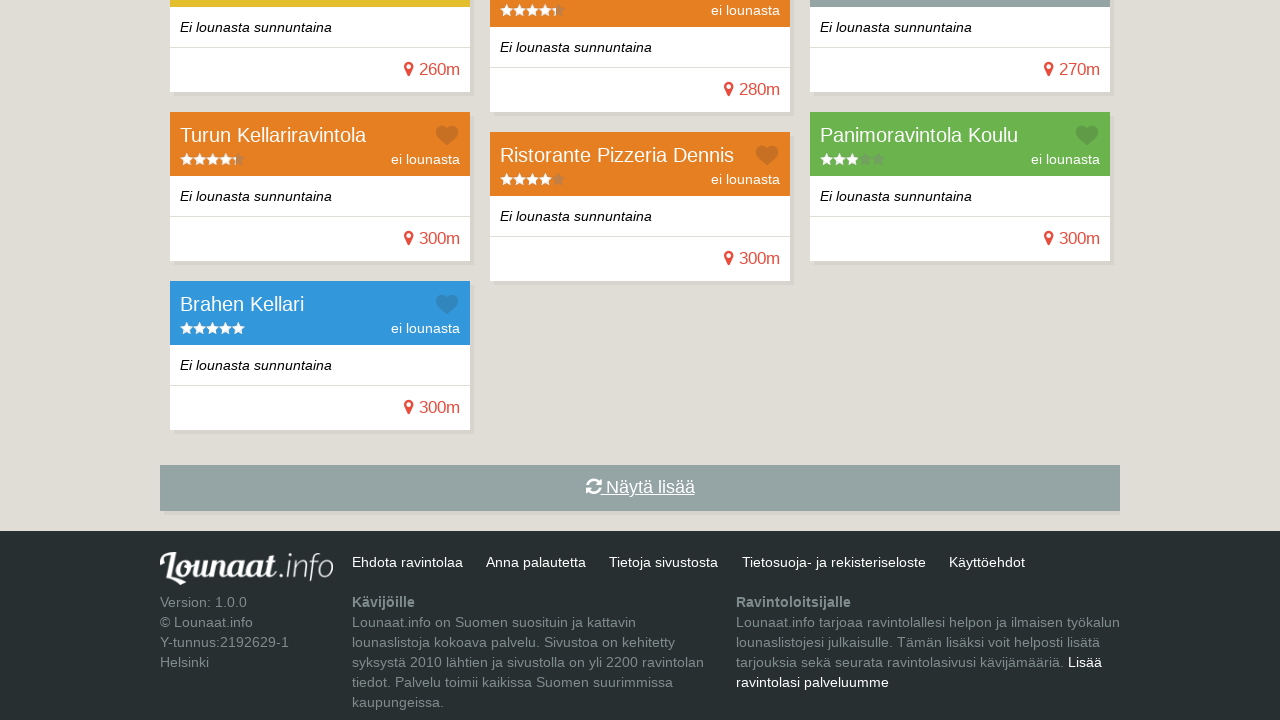

Waited for 'show more' button after page reload
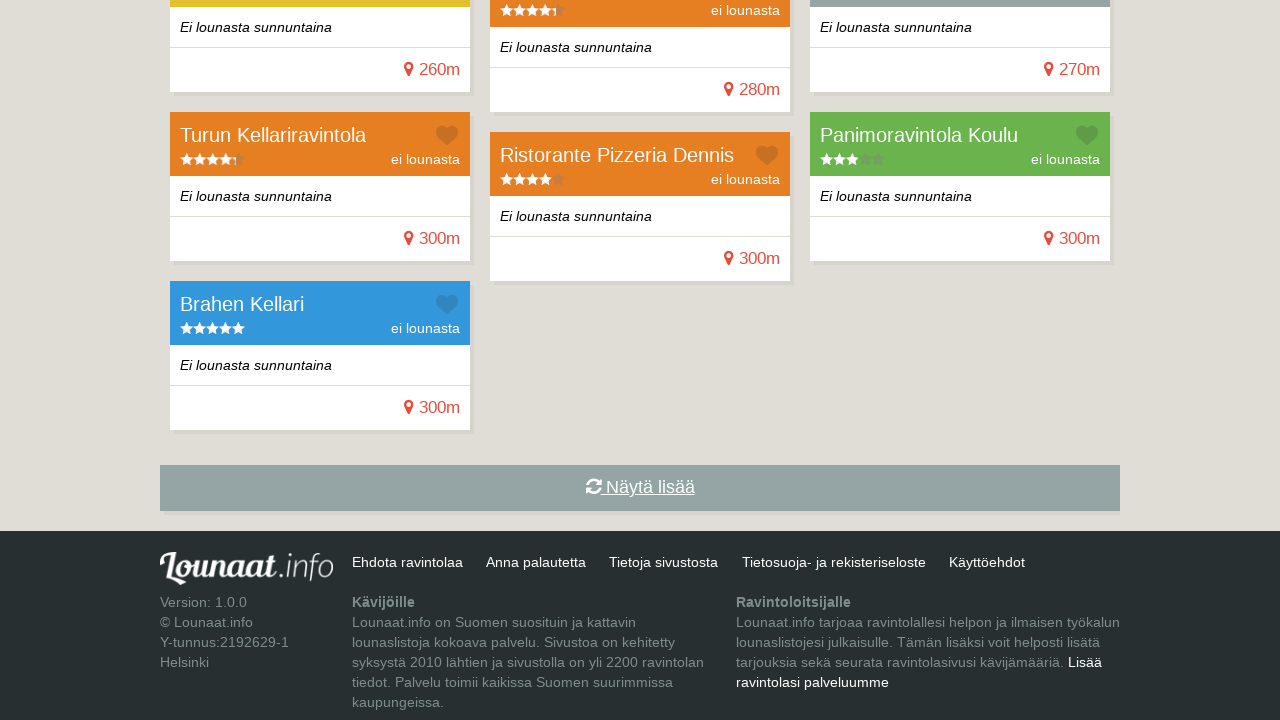

Clicked 'show more' button after page reload at (640, 488) on .button.showmore
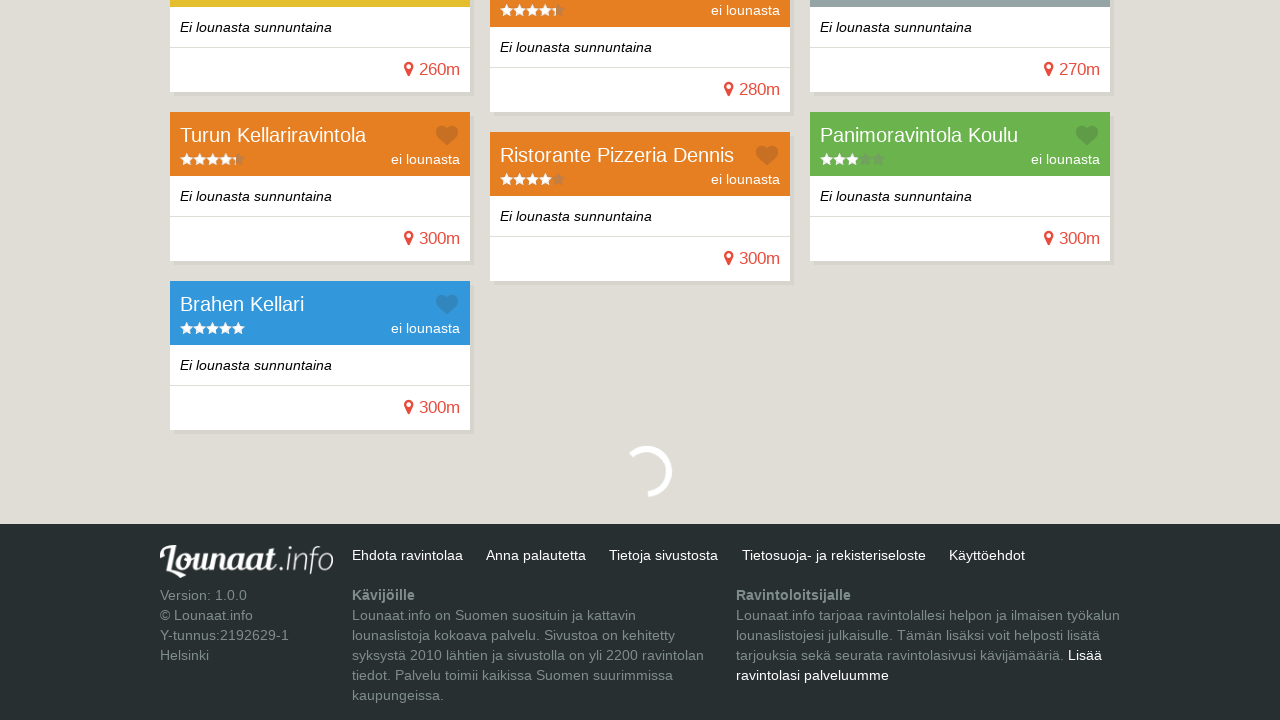

Waited for restaurant content to load after reload
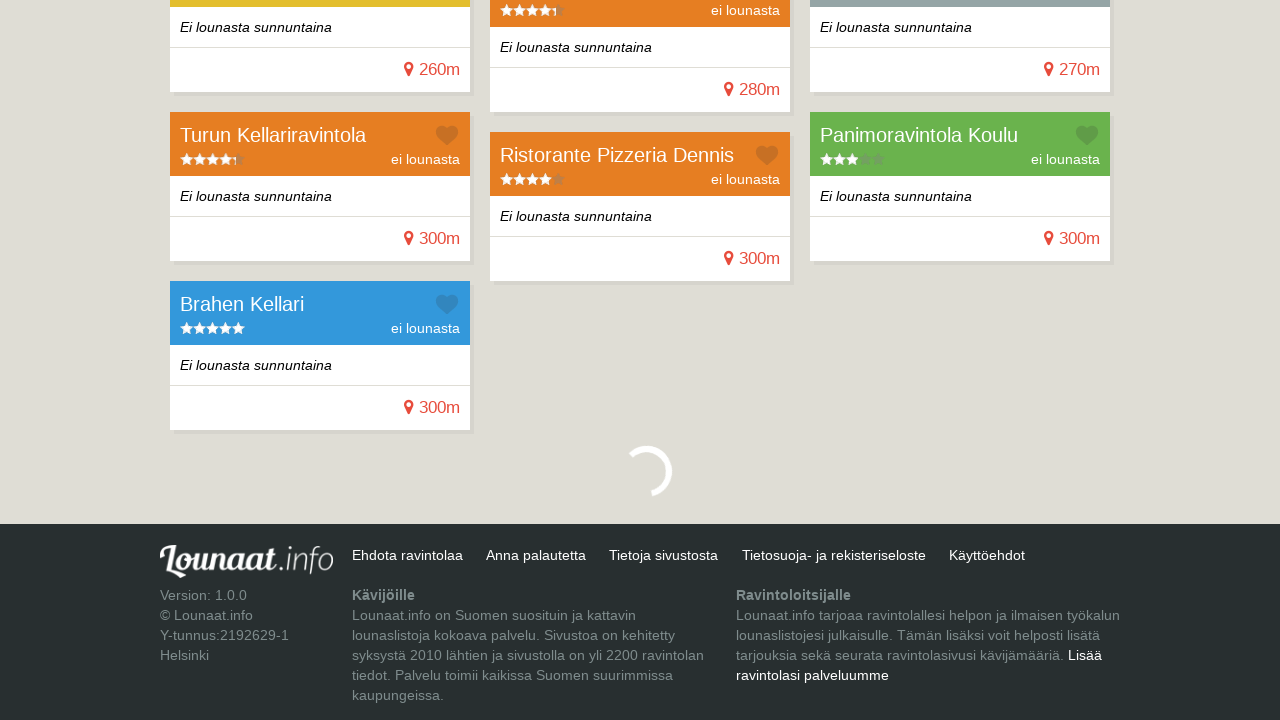

Page reload triggered due to click failure on .button.showmore
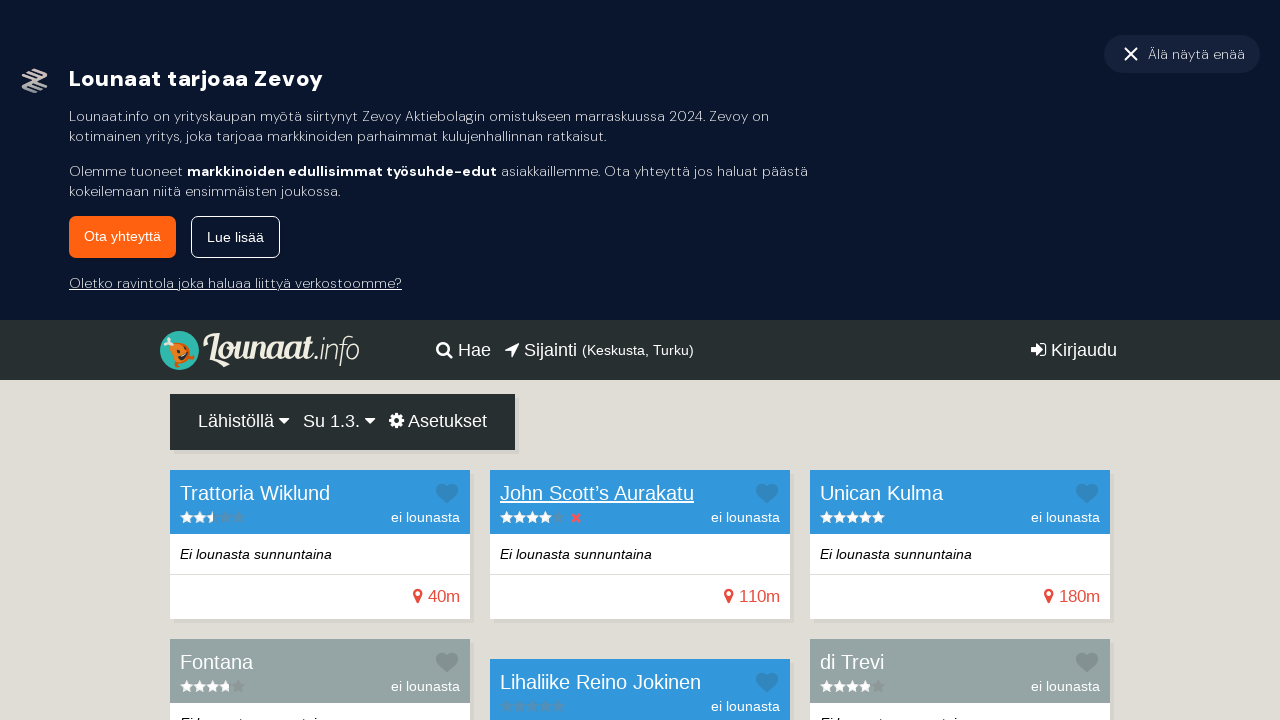

Waited for 'show more' button after page reload
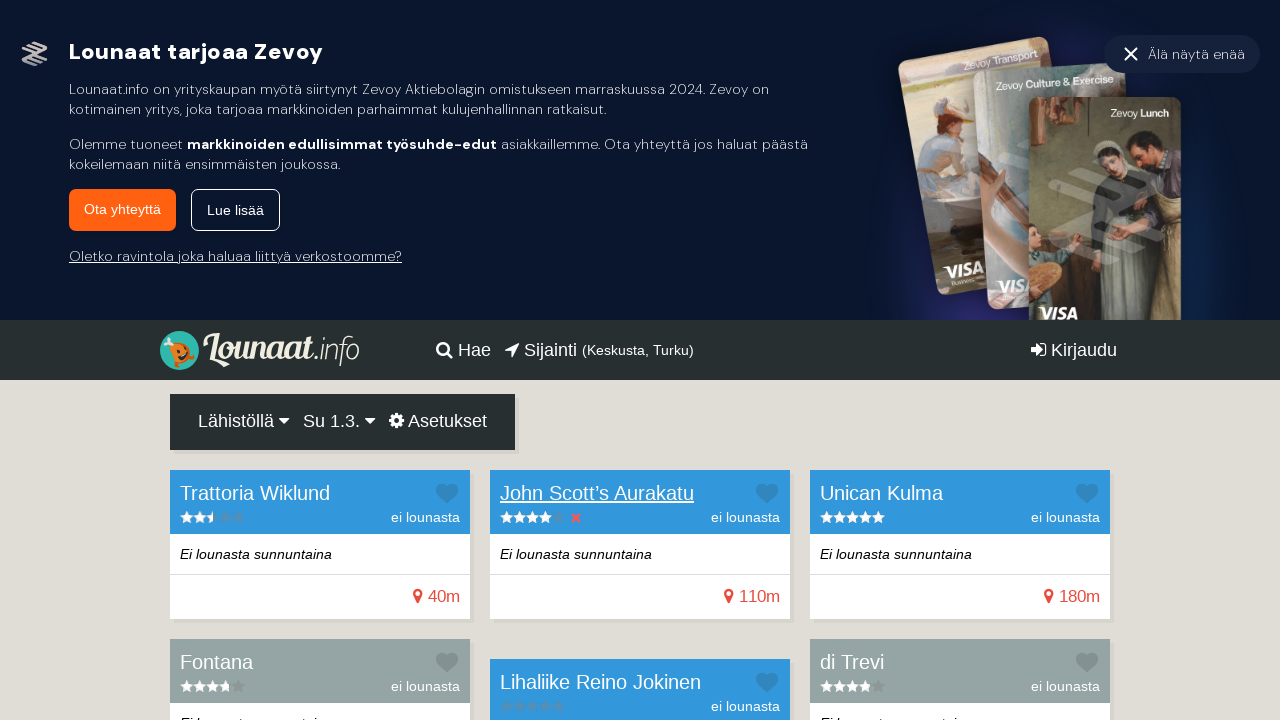

Clicked 'show more' button after page reload at (640, 481) on .button.showmore
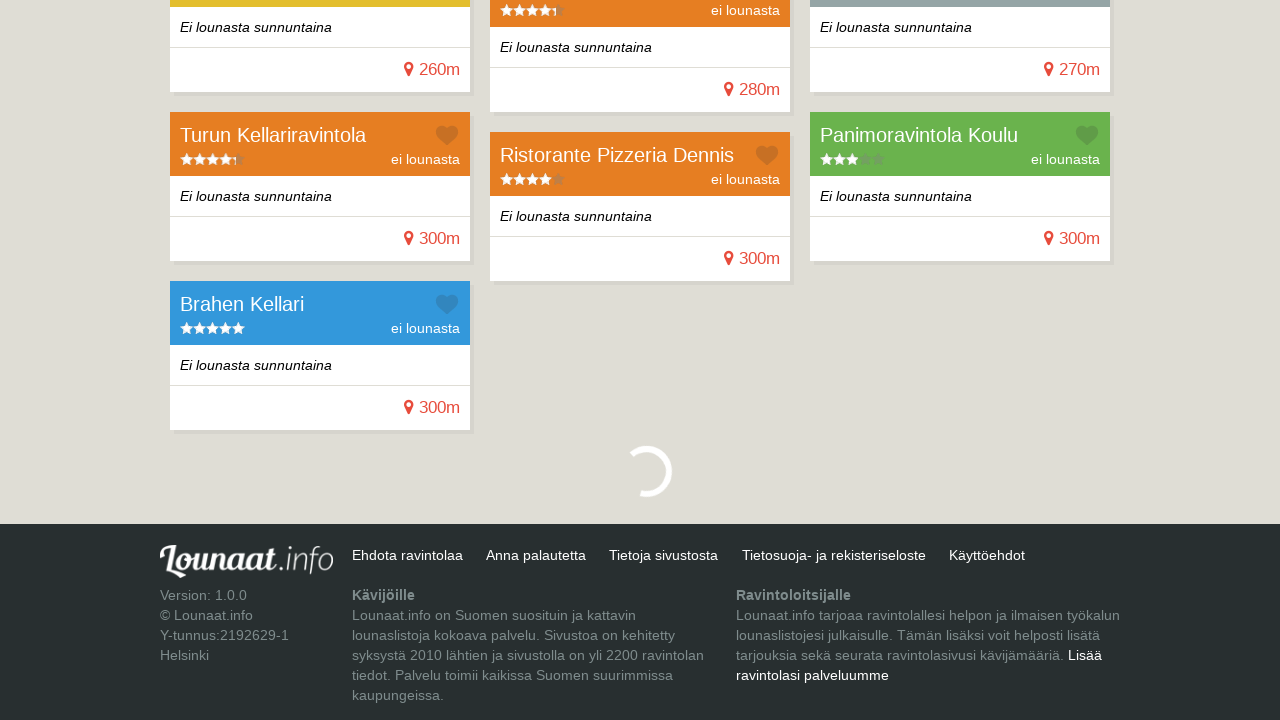

Waited for restaurant content to load after reload
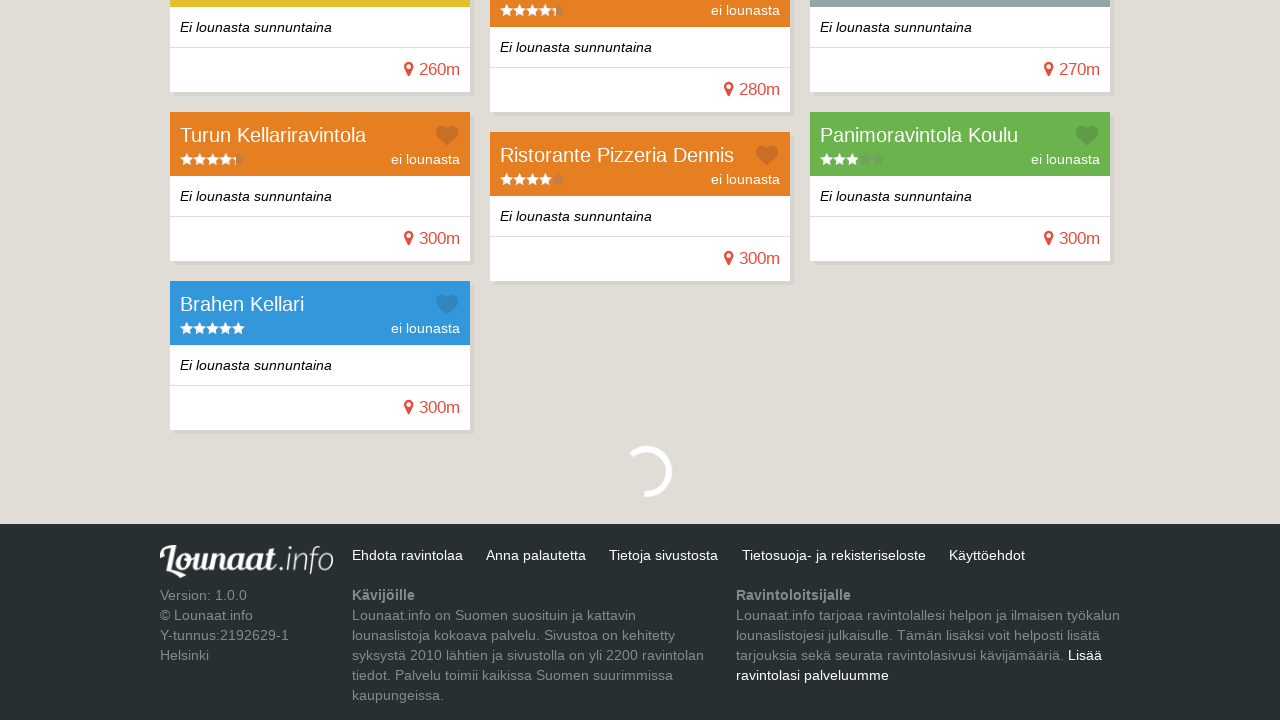

Page reload triggered due to click failure on .button.showmore
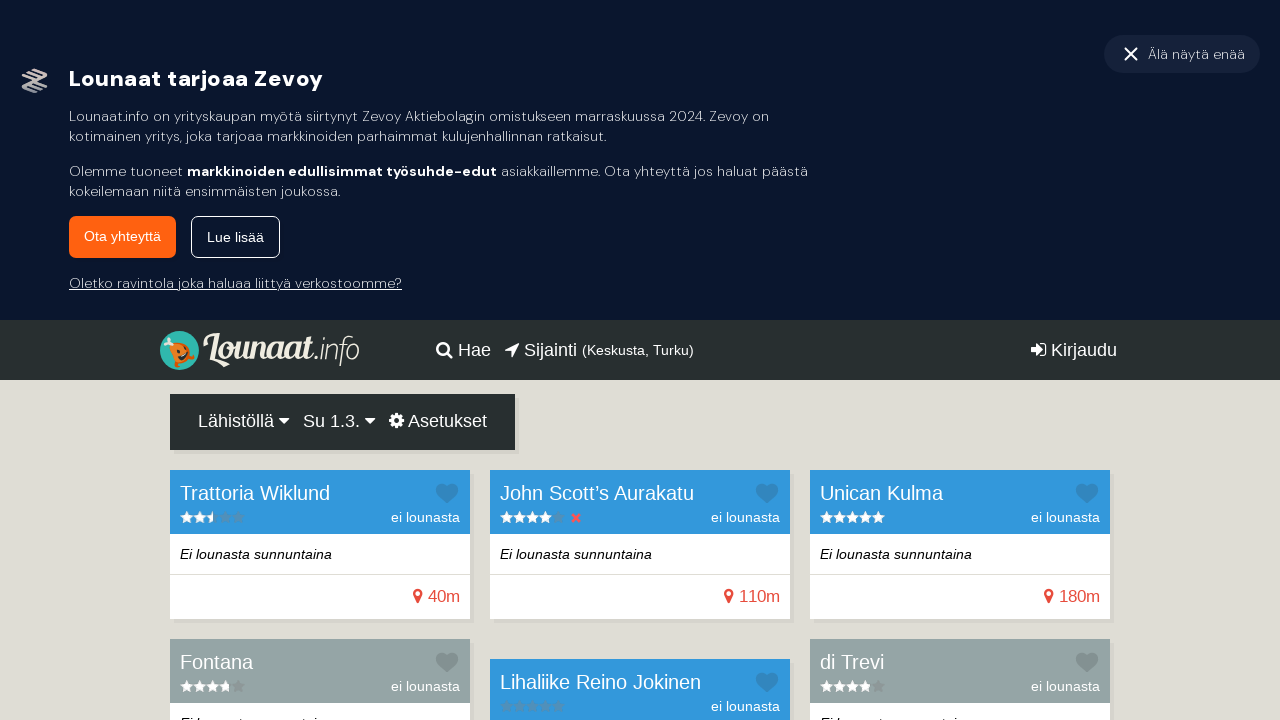

Waited for 'show more' button after page reload
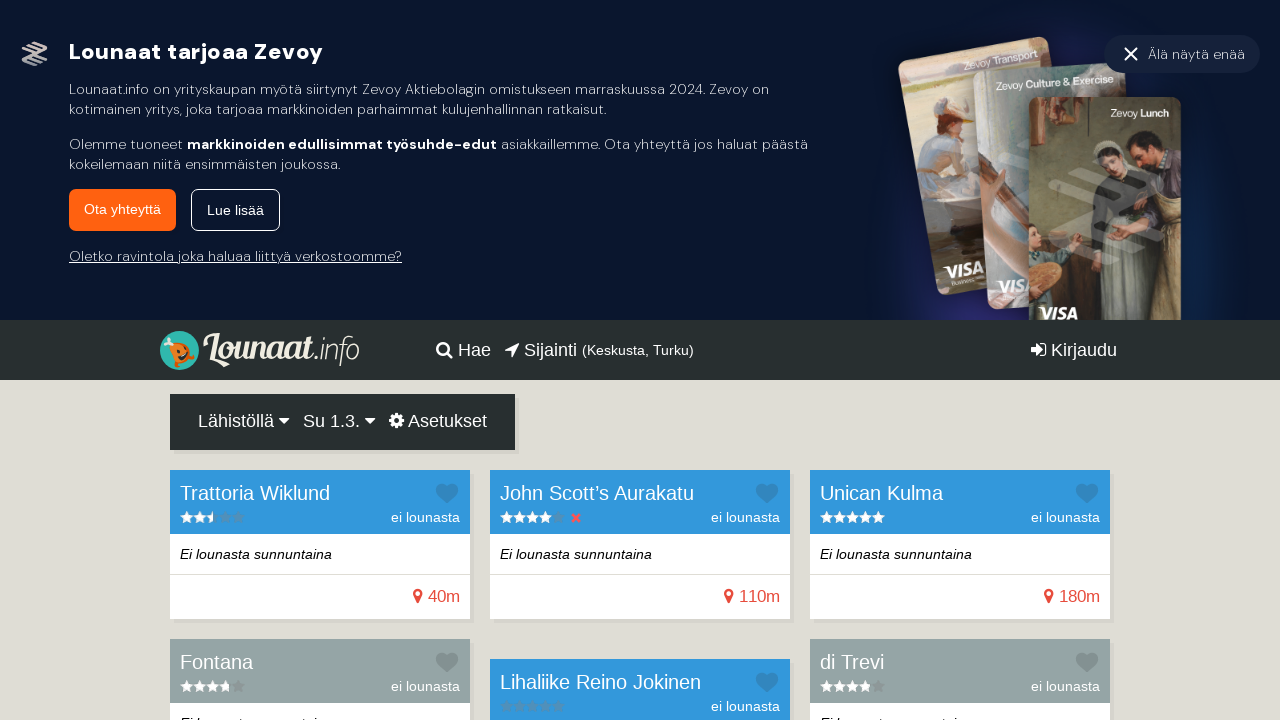

Clicked 'show more' button after page reload at (640, 481) on .button.showmore
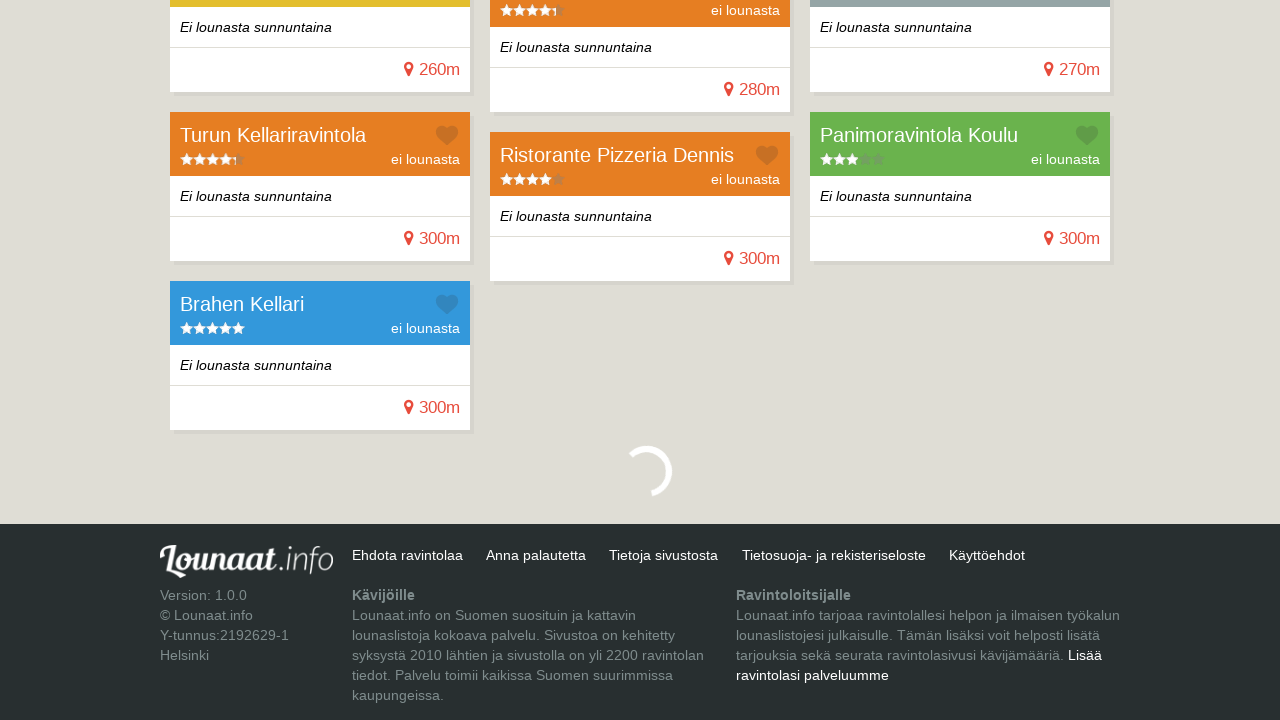

Waited for restaurant content to load after reload
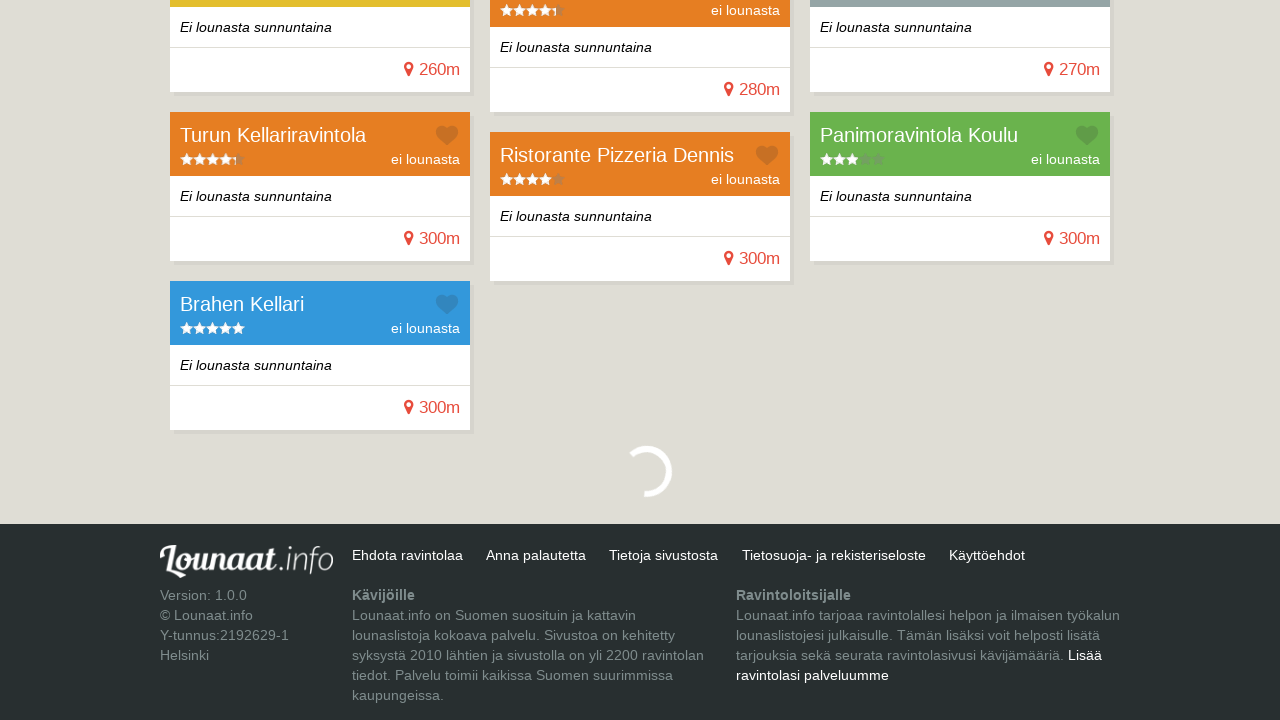

Page reload triggered due to click failure on .button.showmore
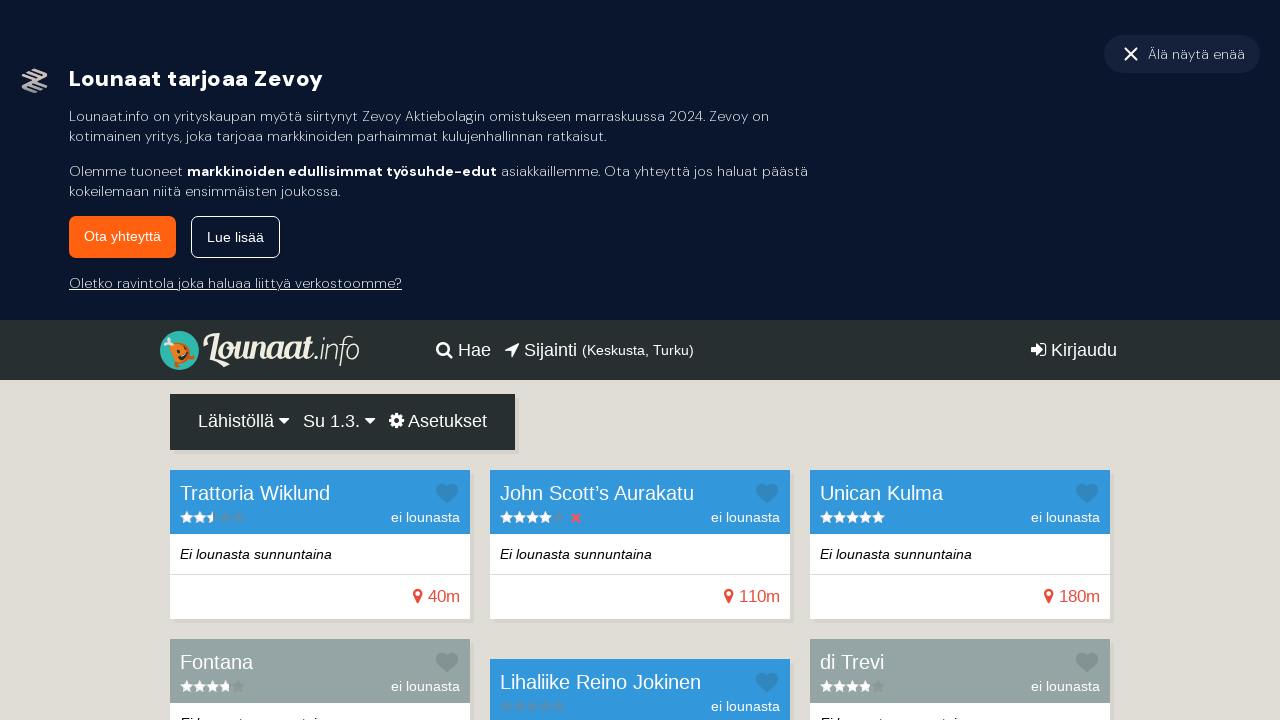

Waited for 'show more' button after page reload
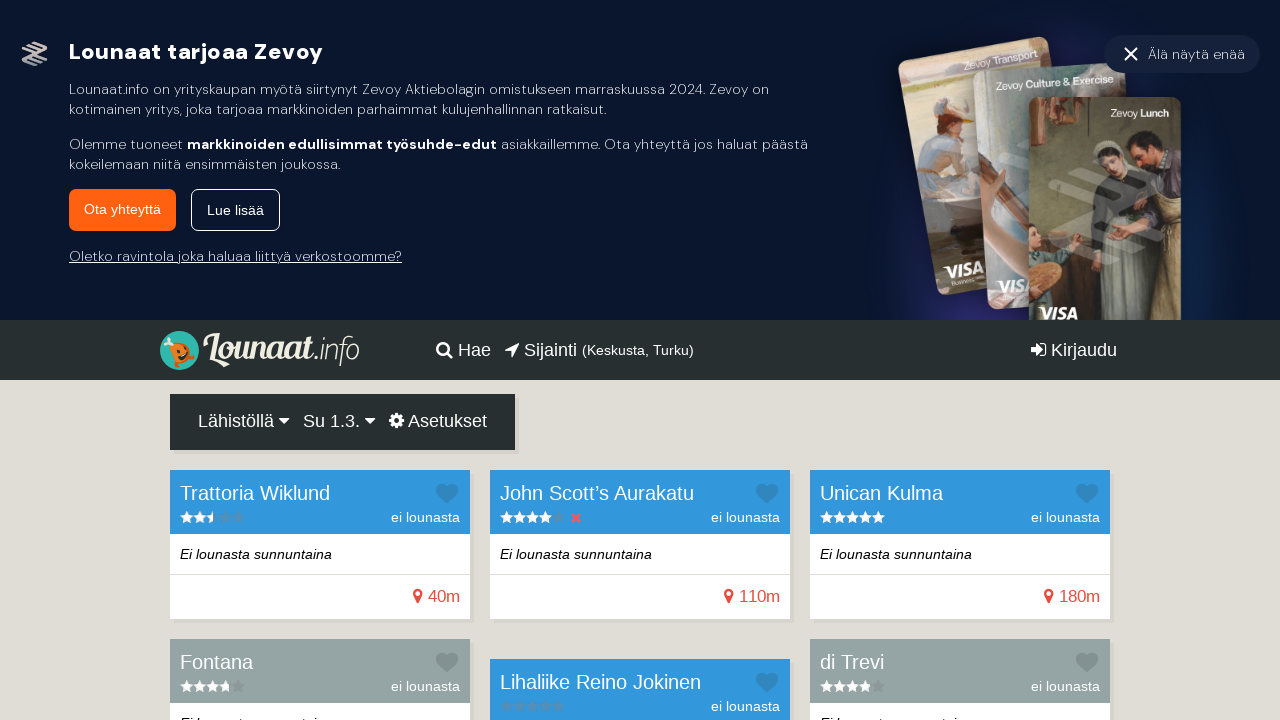

Clicked 'show more' button after page reload at (640, 481) on .button.showmore
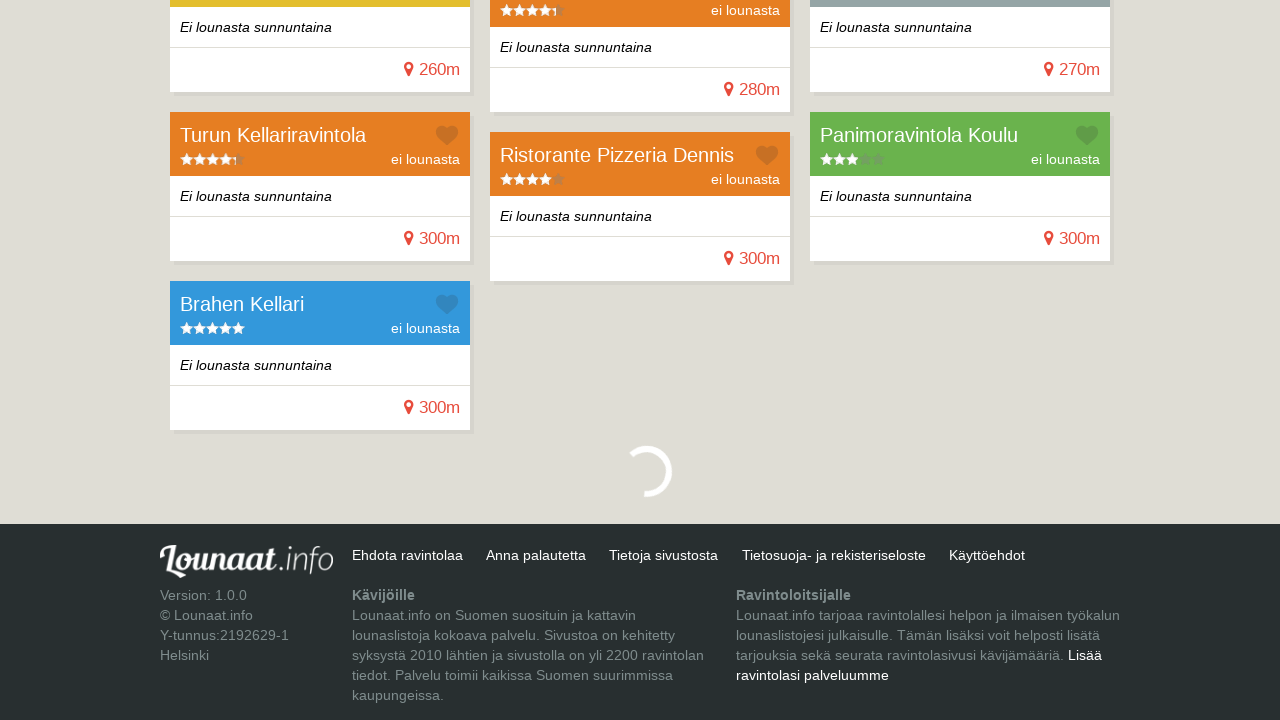

Waited for restaurant content to load after reload
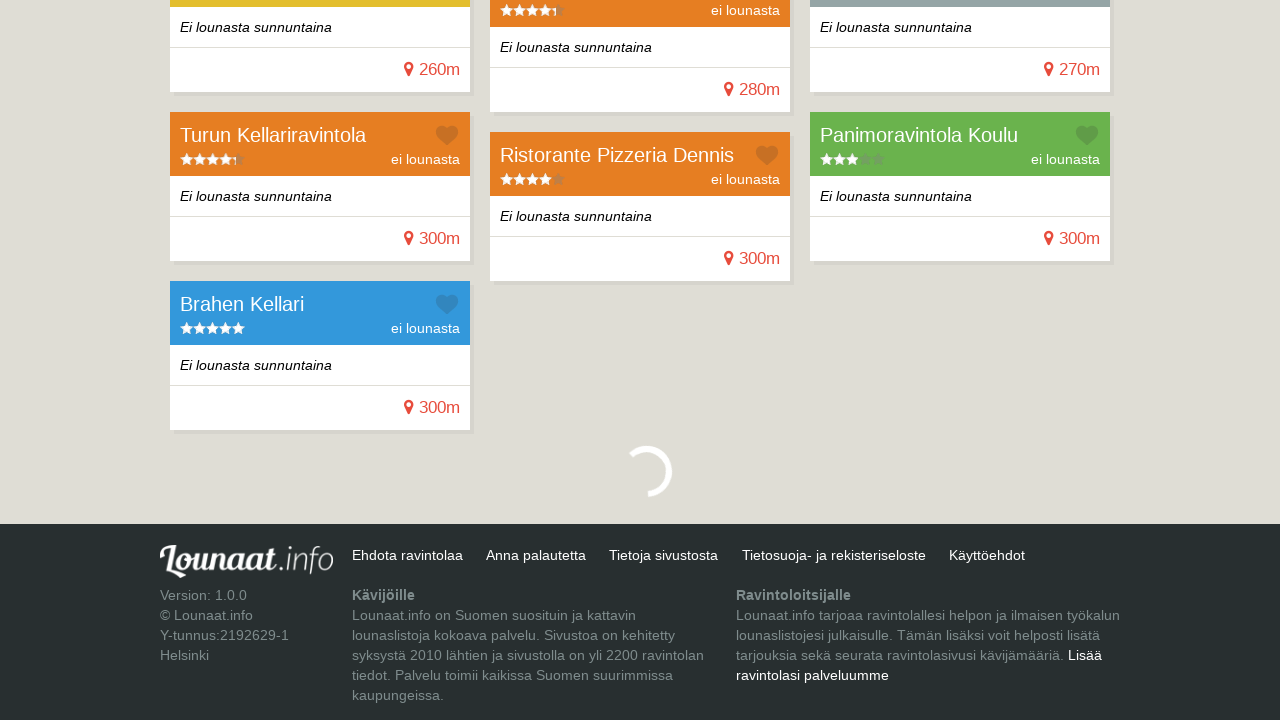

Verified restaurant items are displayed on the page
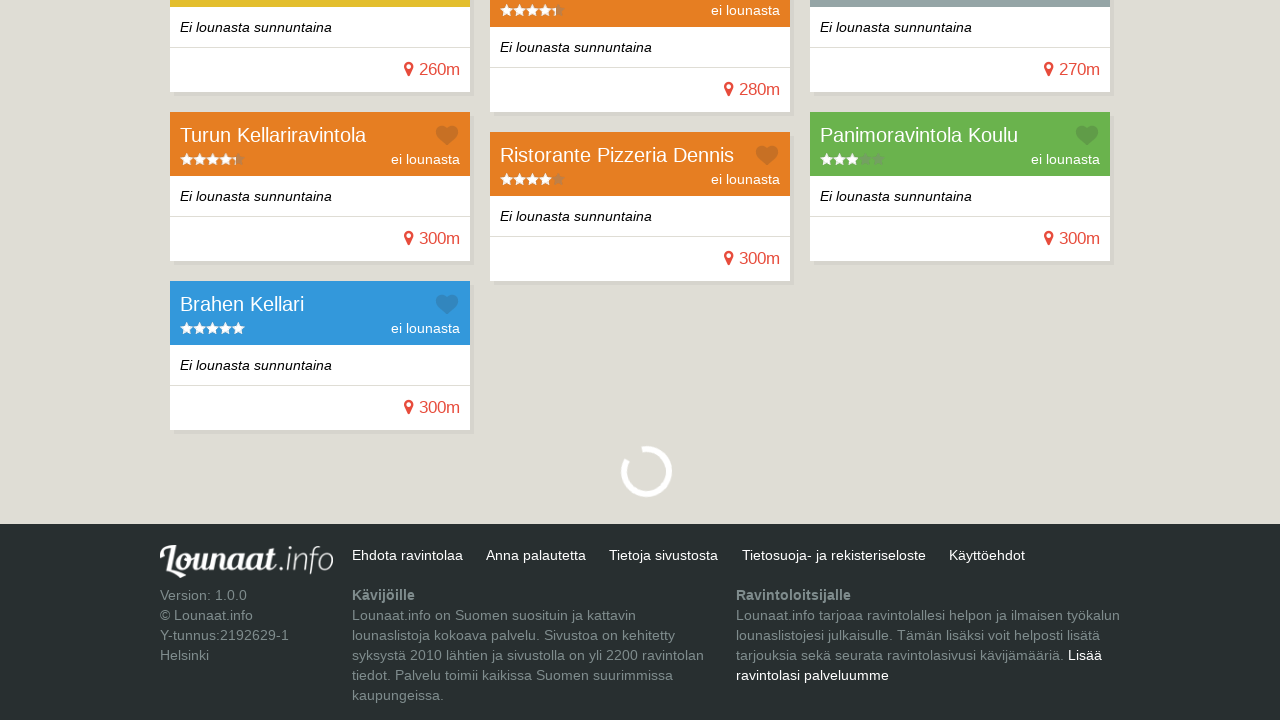

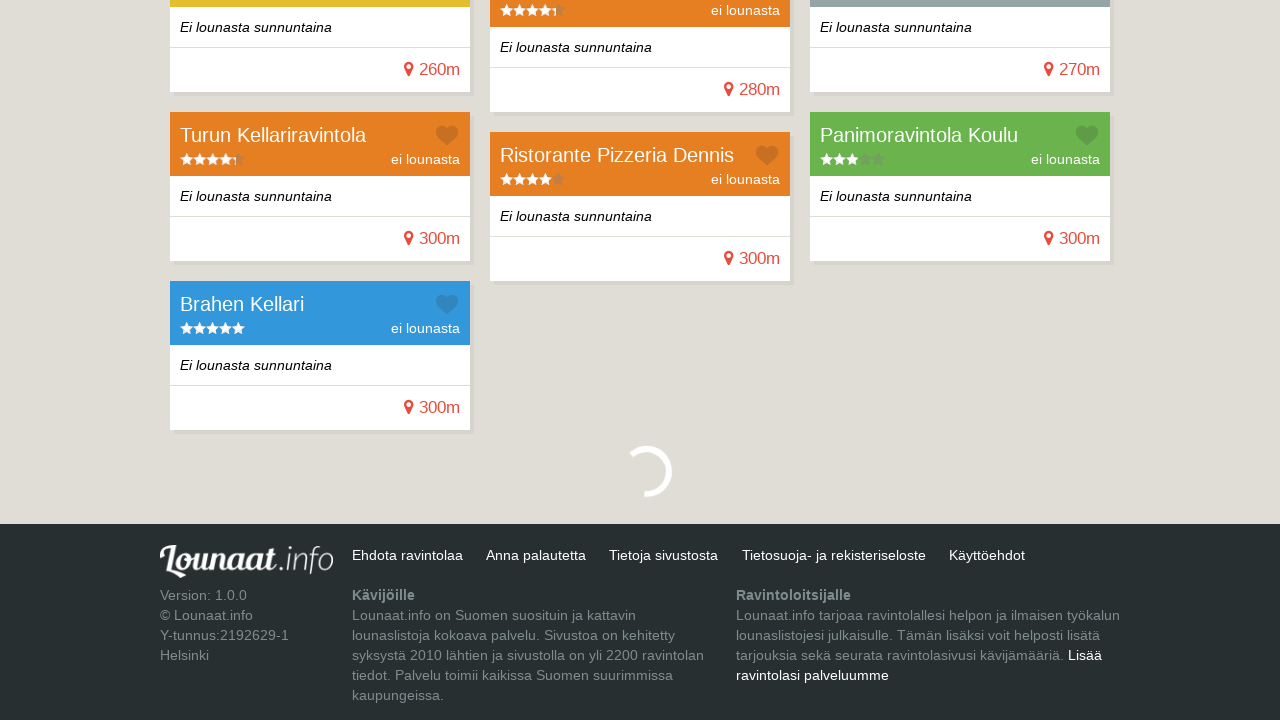